Tests checking off a todo item as completed by clicking its checkbox

Starting URL: https://example.cypress.io/todo

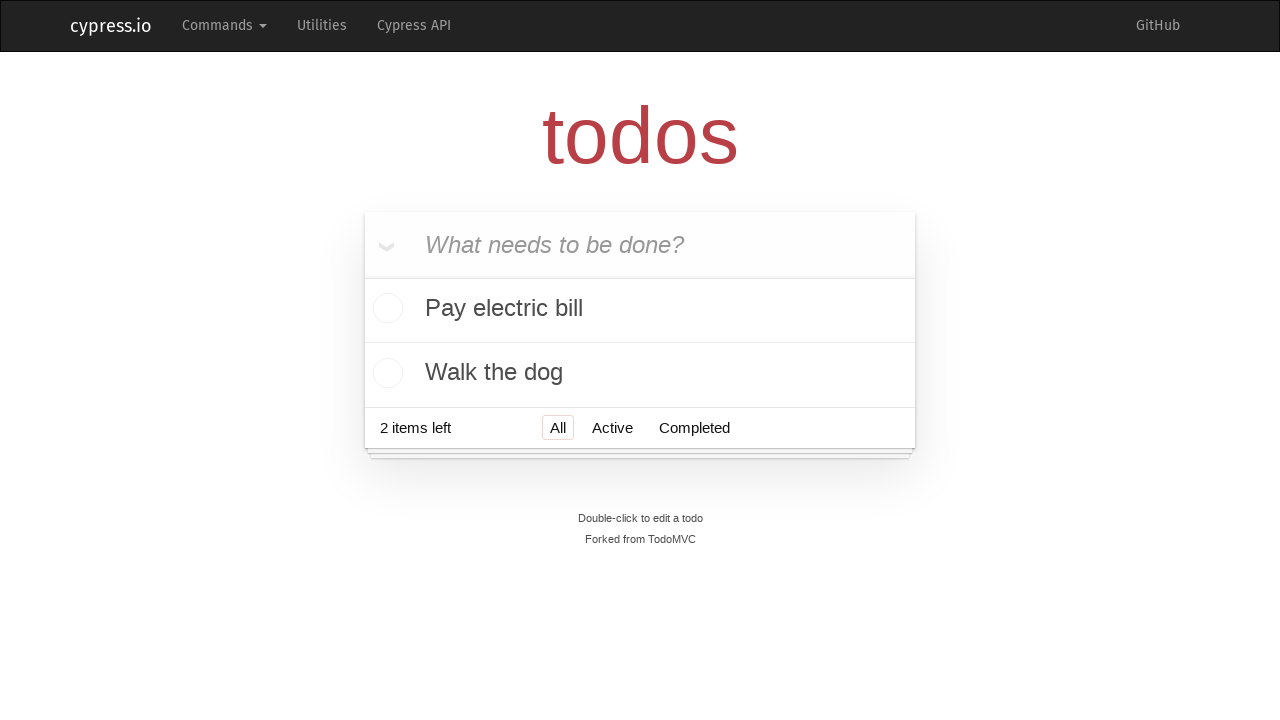

Checked the checkbox for 'Pay electric bill' todo item at (385, 310) on li >> internal:has-text="Pay electric bill"i >> input[type=checkbox]
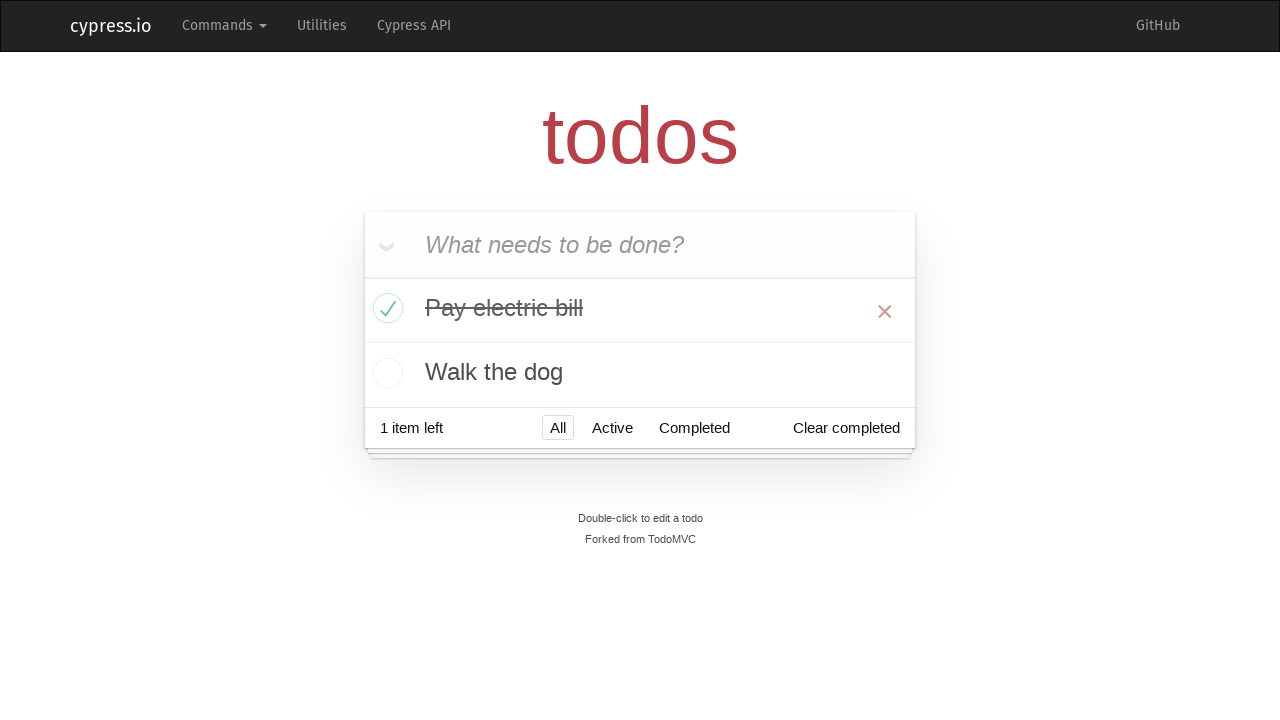

Verified that 'Pay electric bill' item has 'completed' class attribute
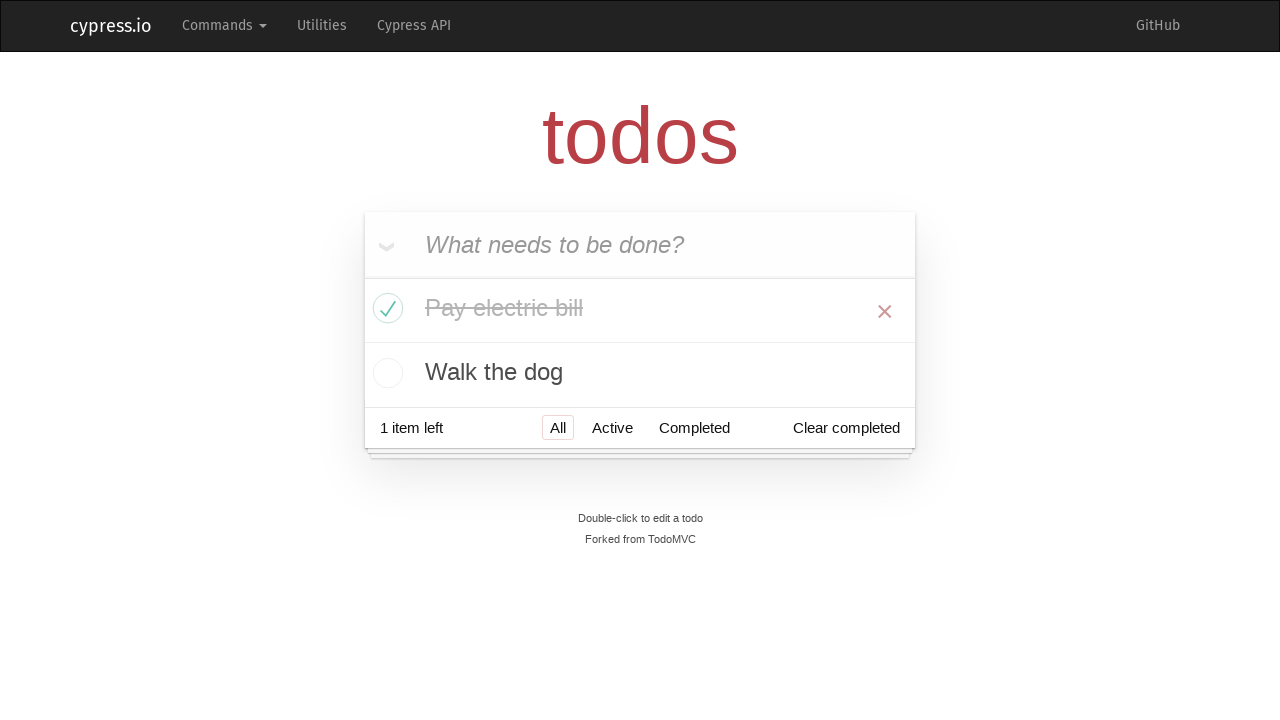

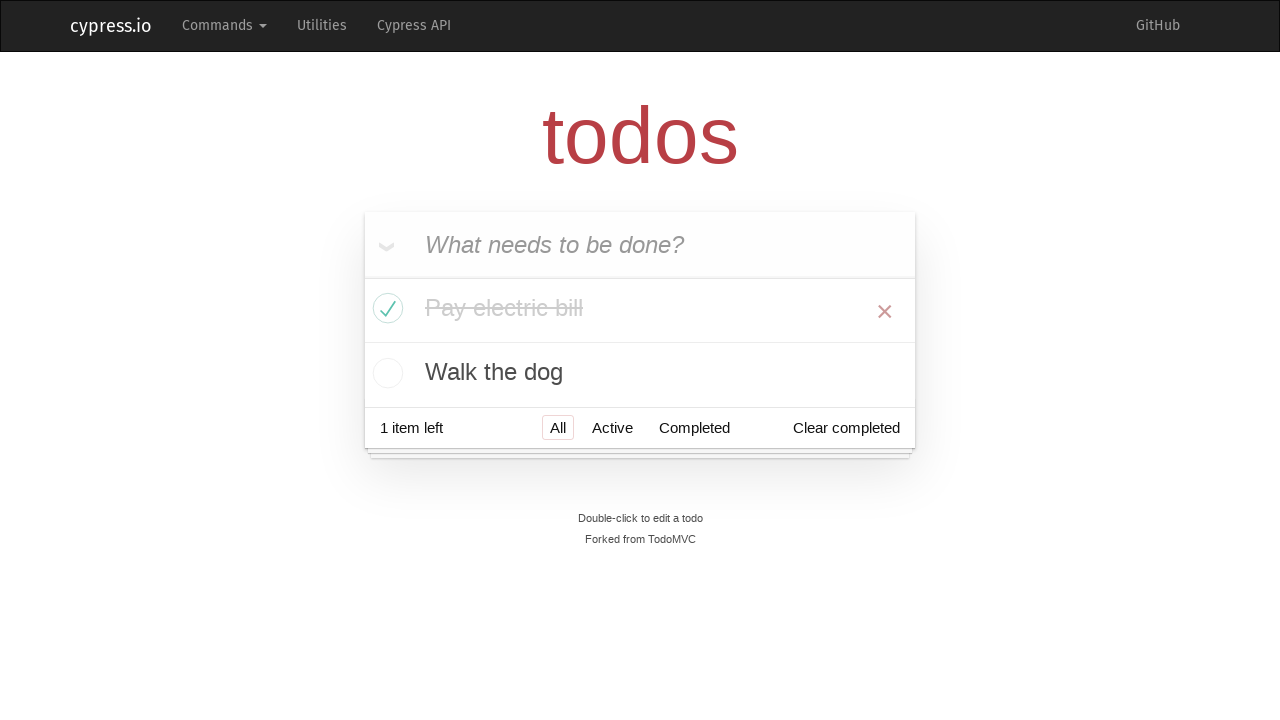